Navigates to PropertyCapsule website and clicks on the Tourbooks link in the navigation

Starting URL: https://www.propertycapsule.com/

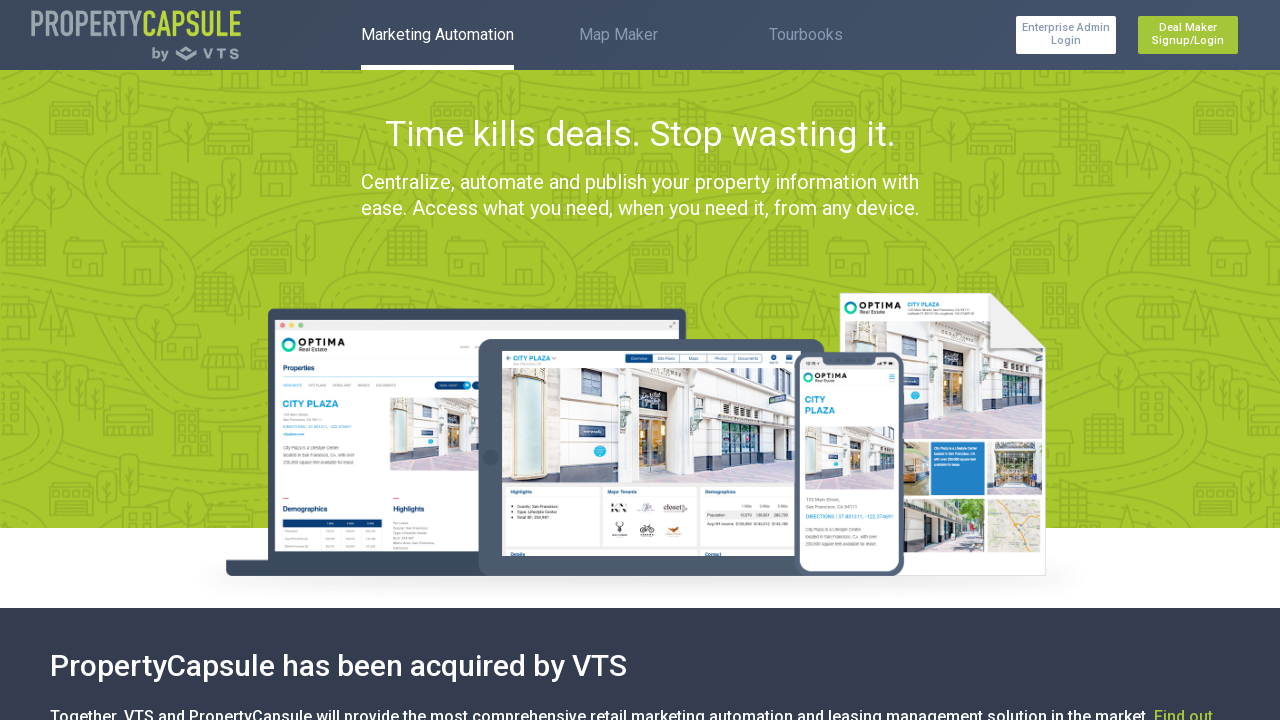

Navigated to PropertyCapsule website
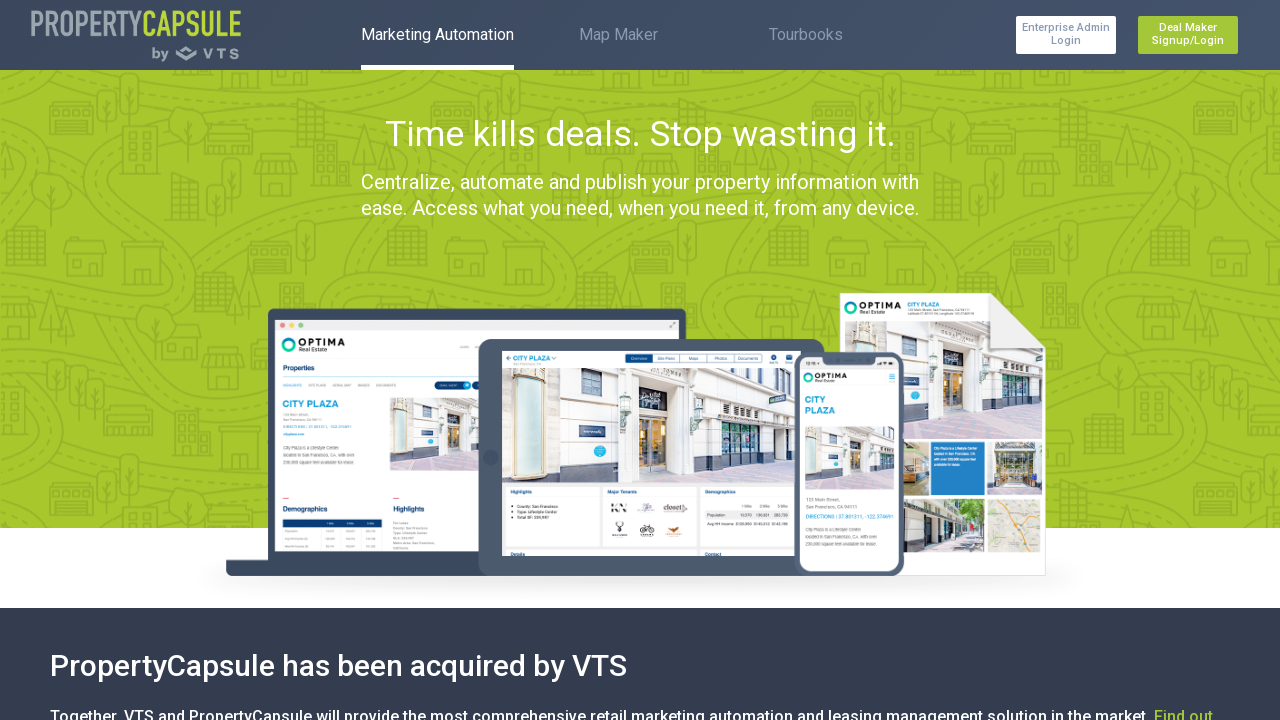

Clicked on the Tourbooks link in the navigation at (806, 35) on a:text('Tourbooks')
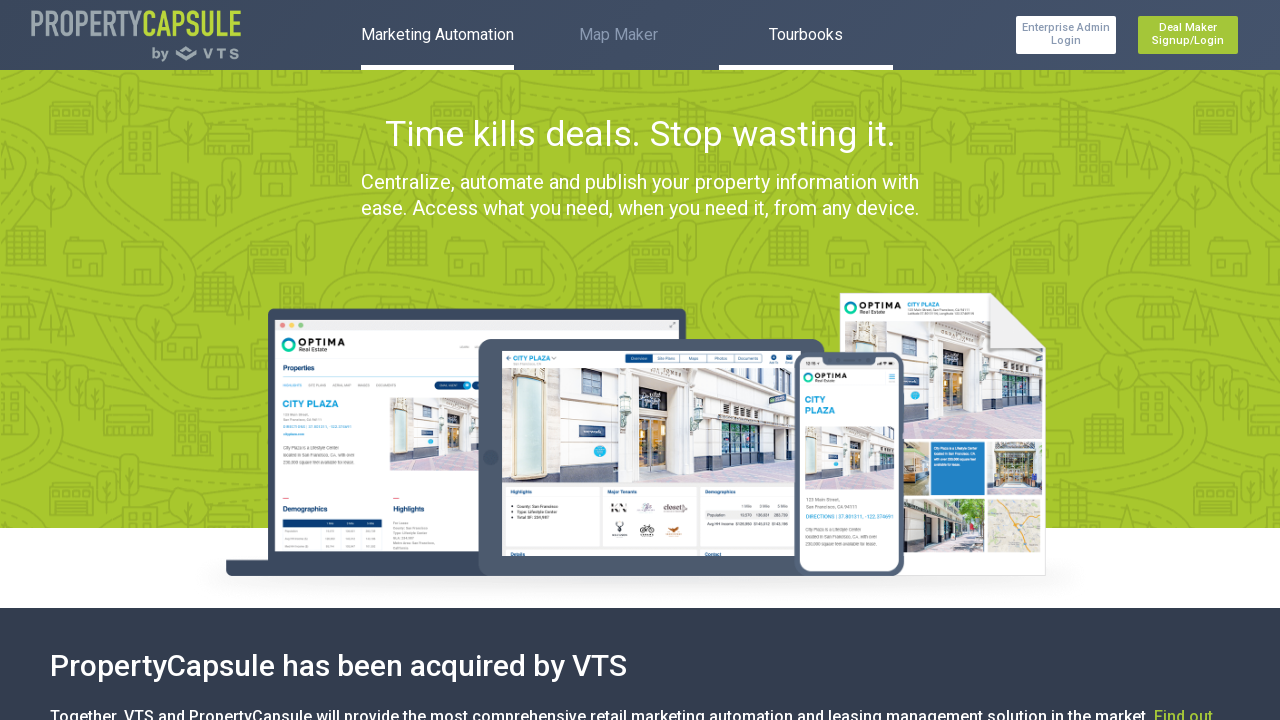

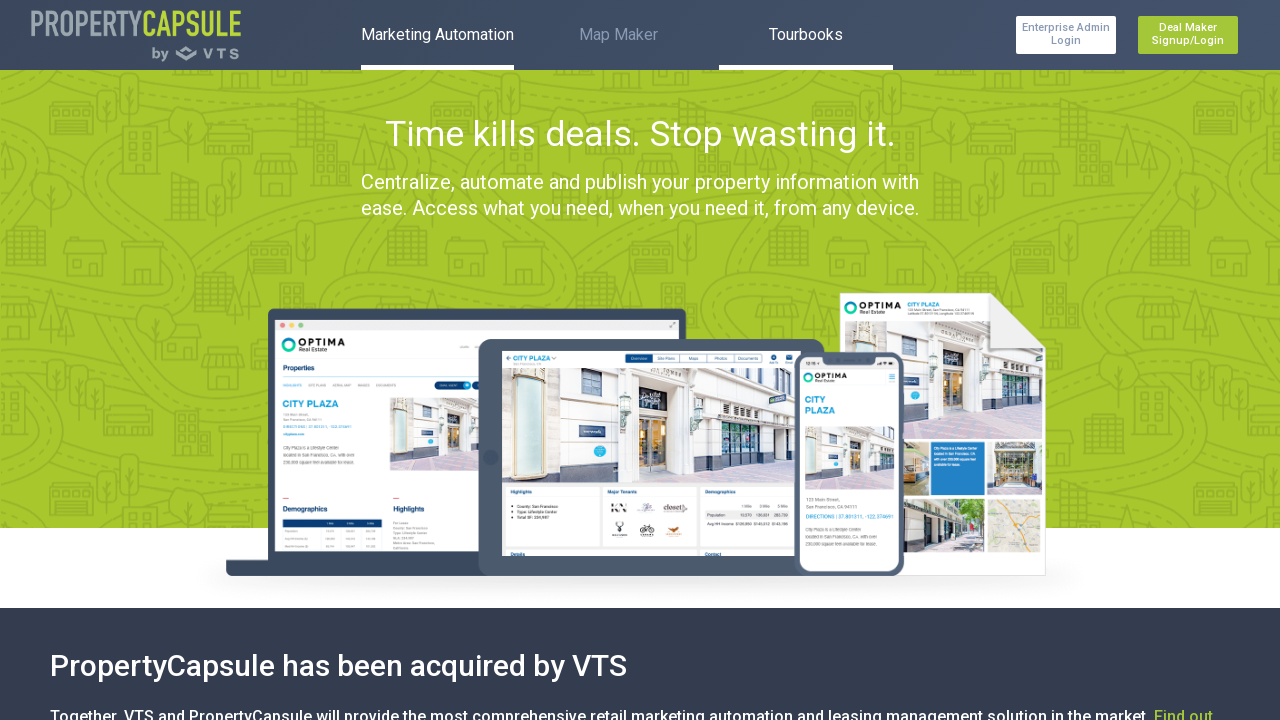